Tests date picker functionality by navigating to Date Picker page and interacting with the date picker input and month selector

Starting URL: https://demoqa.com/

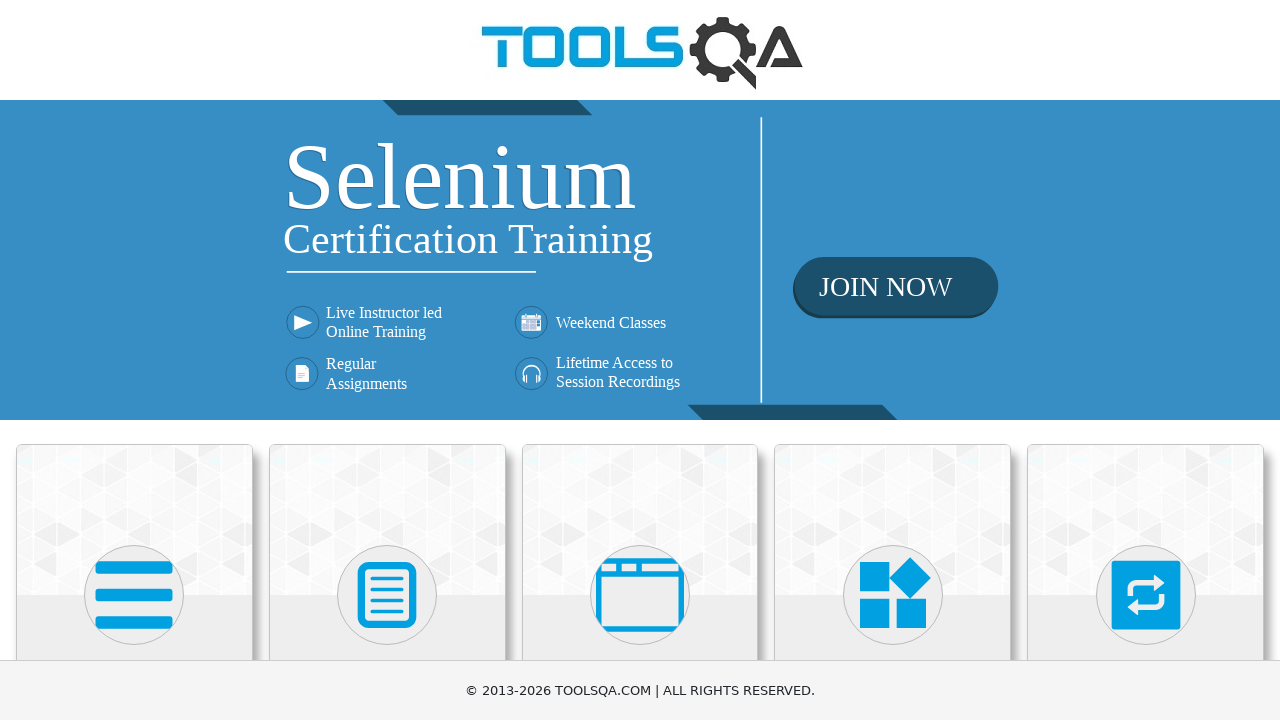

Clicked on Widgets heading at (893, 360) on internal:role=heading[name="Widgets"i]
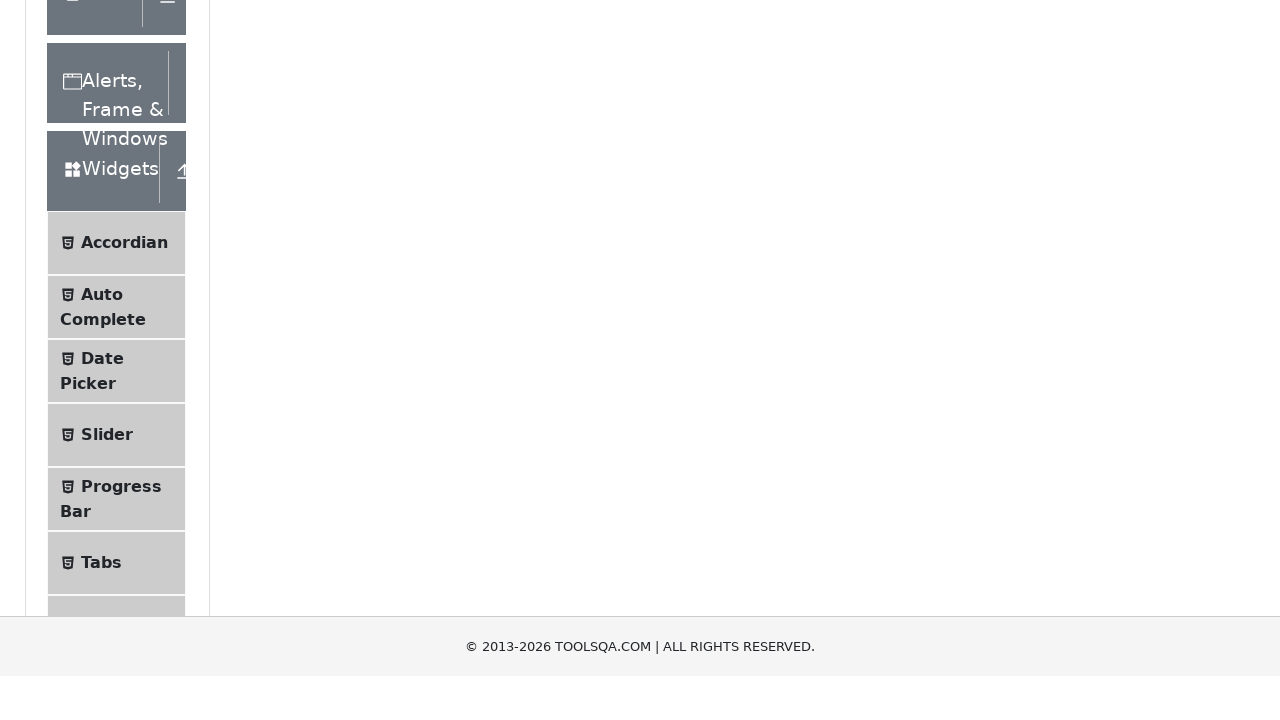

Clicked on Date Picker menu item at (102, 640) on internal:role=list >> internal:text="Date Picker"i
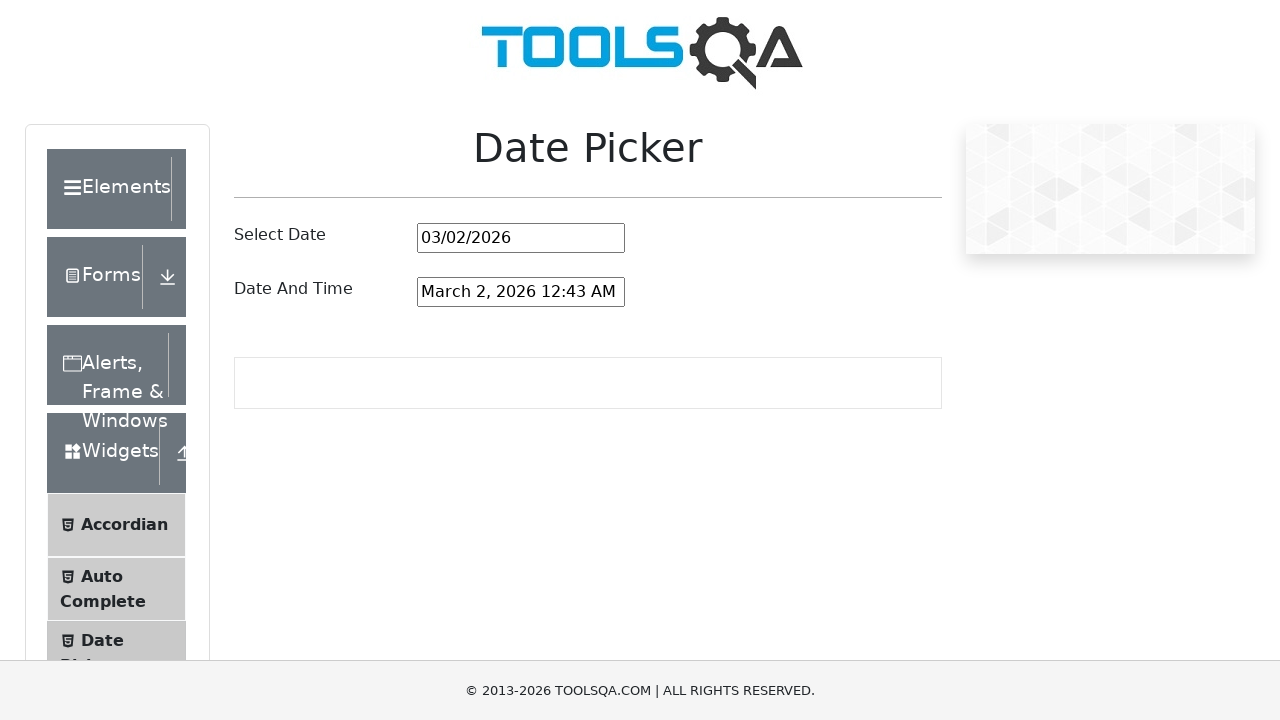

Clicked on date picker input field at (521, 238) on #datePickerMonthYearInput
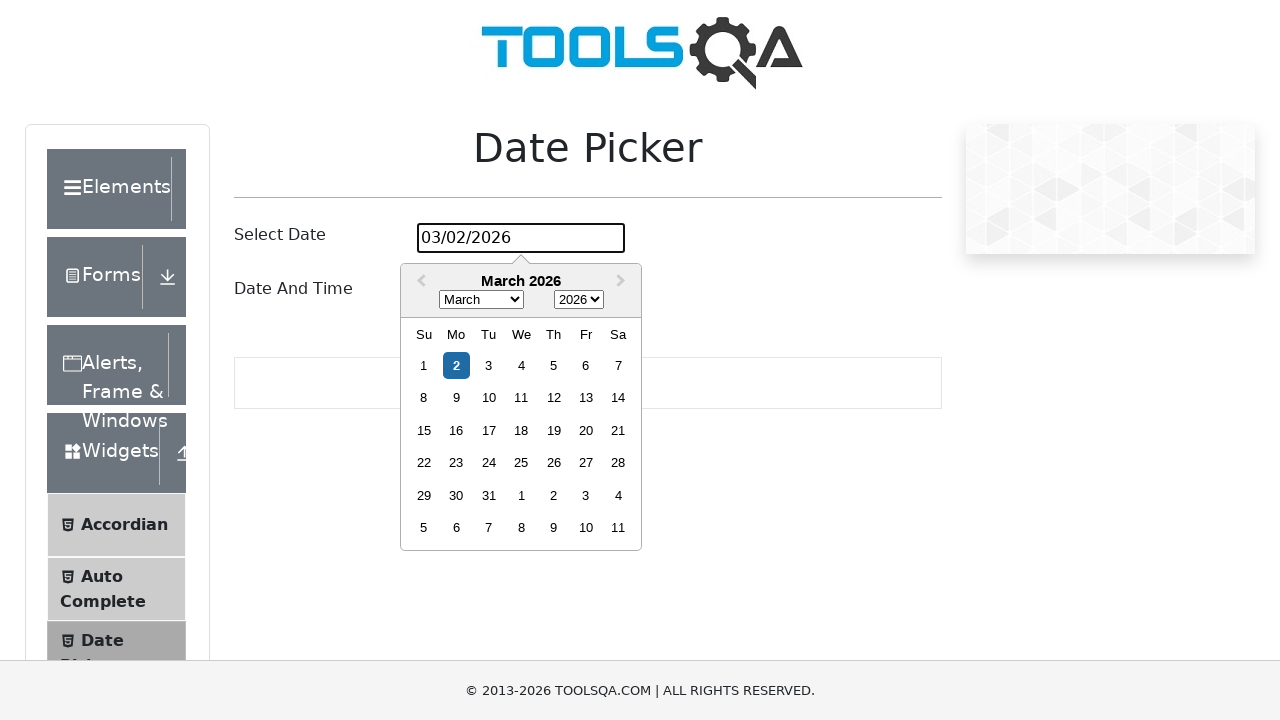

Clicked on month selector in the date picker at (521, 446) on .react-datepicker__month
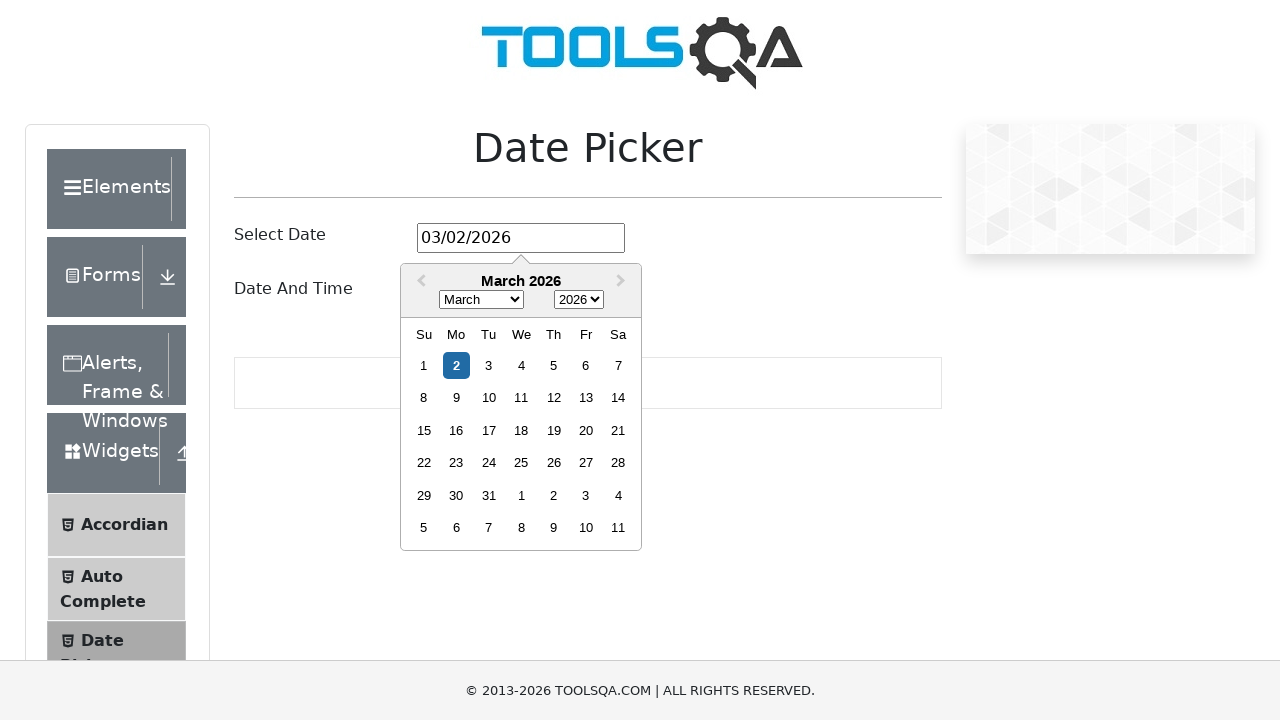

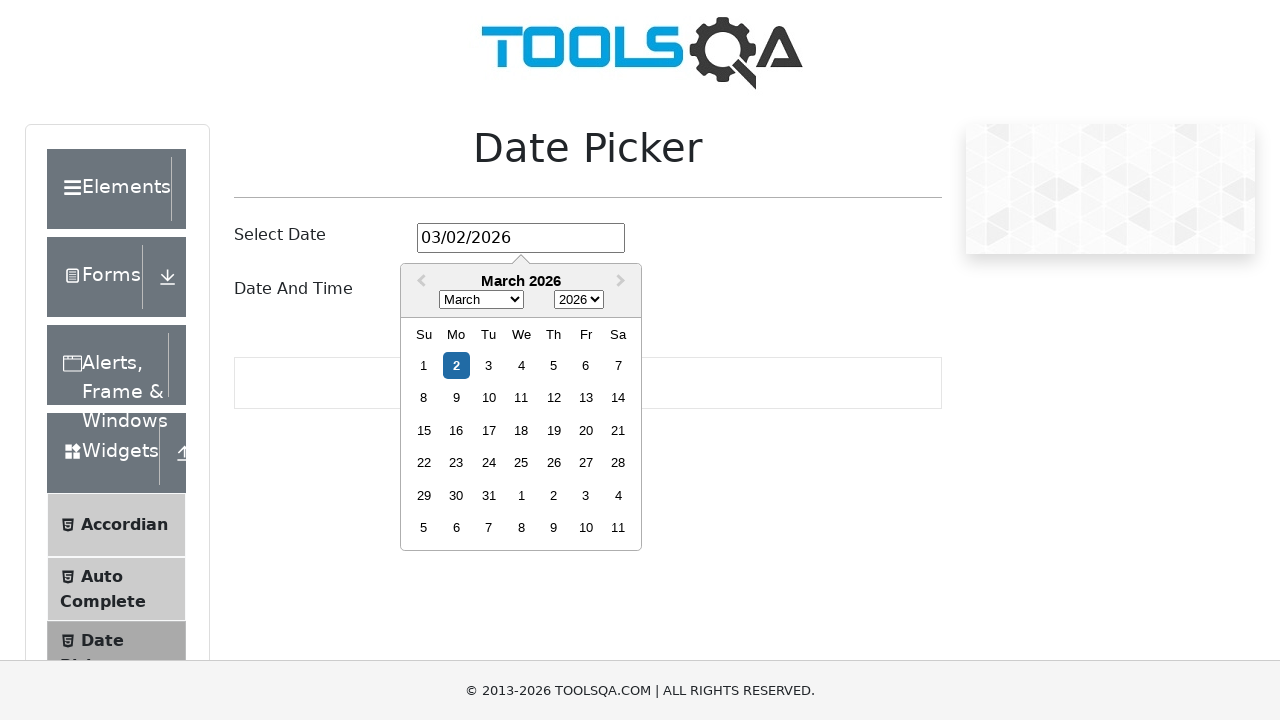